Navigates to a YouTube video page and verifies the page loads, then performs a page refresh

Starting URL: https://youtu.be/OCqFM1B2vdk

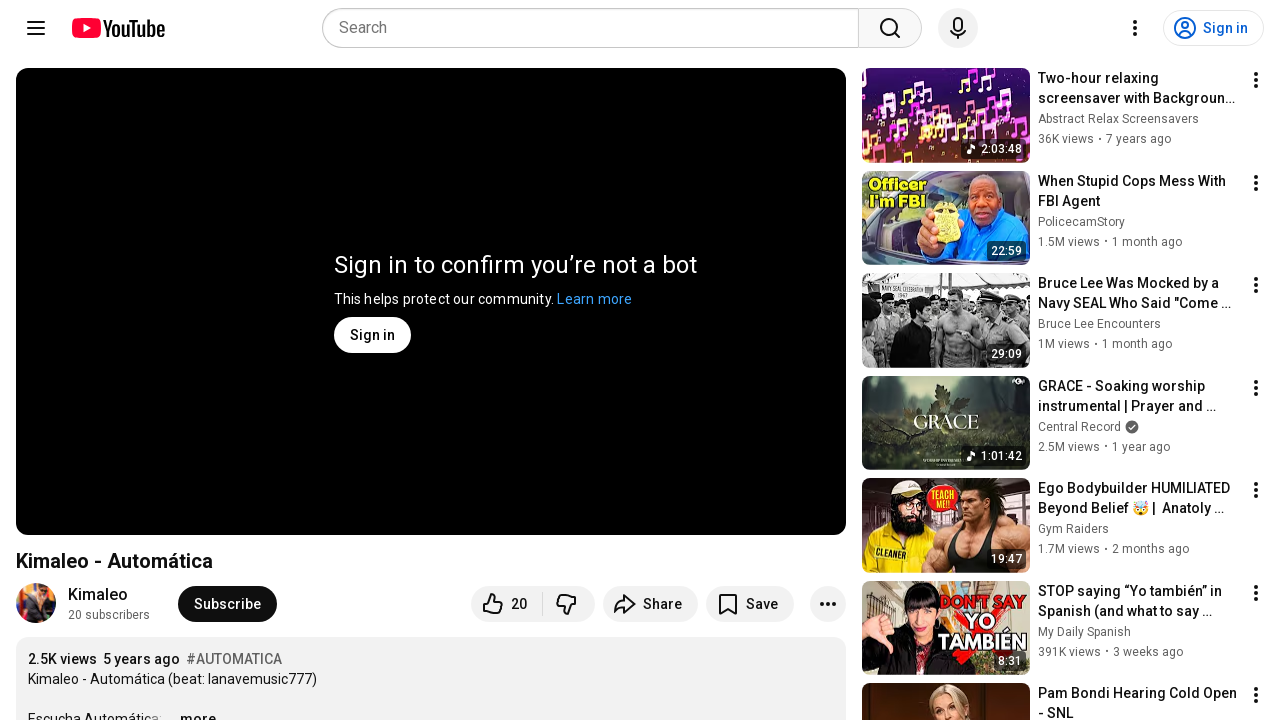

Navigated to YouTube video page
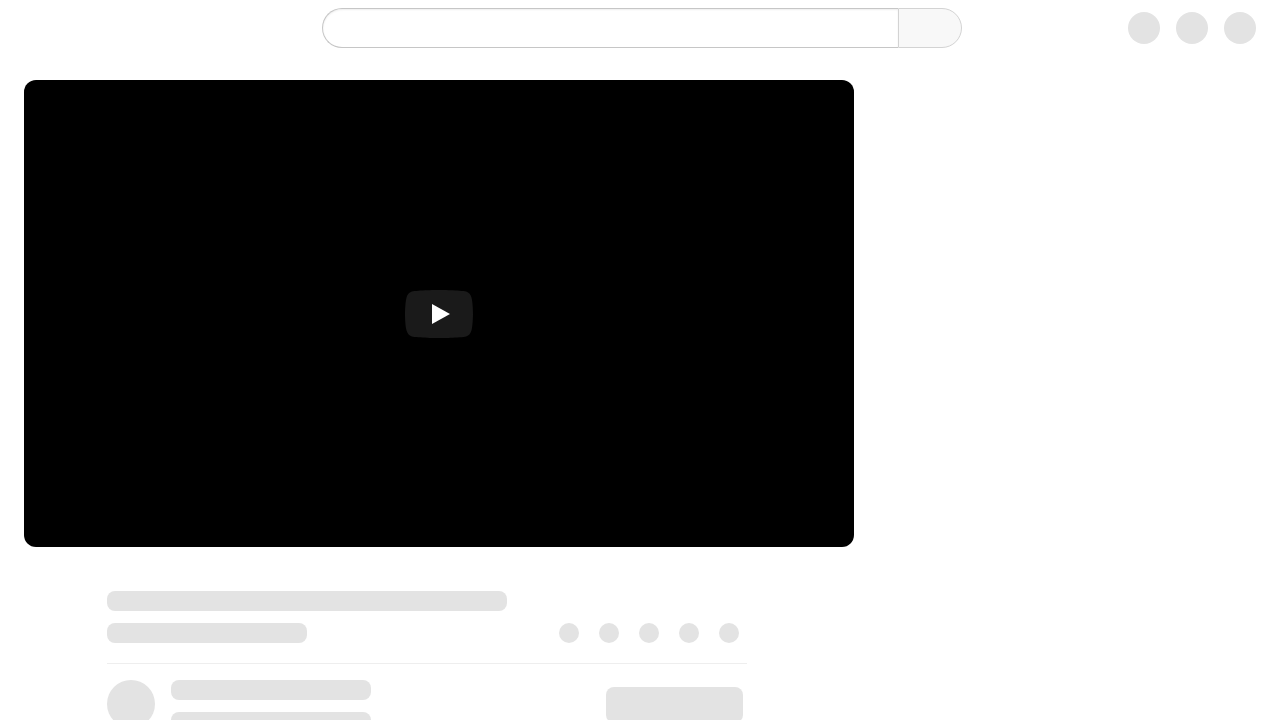

YouTube video page loaded (DOM content loaded)
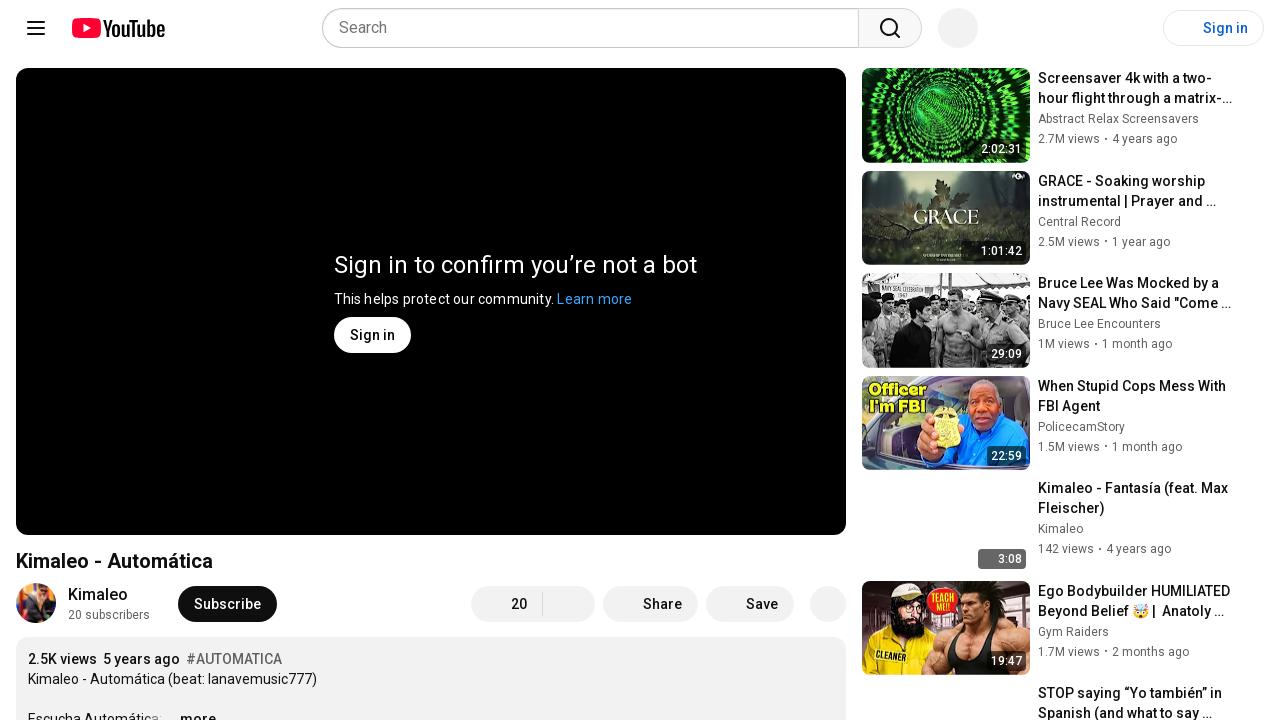

Reloaded the YouTube video page
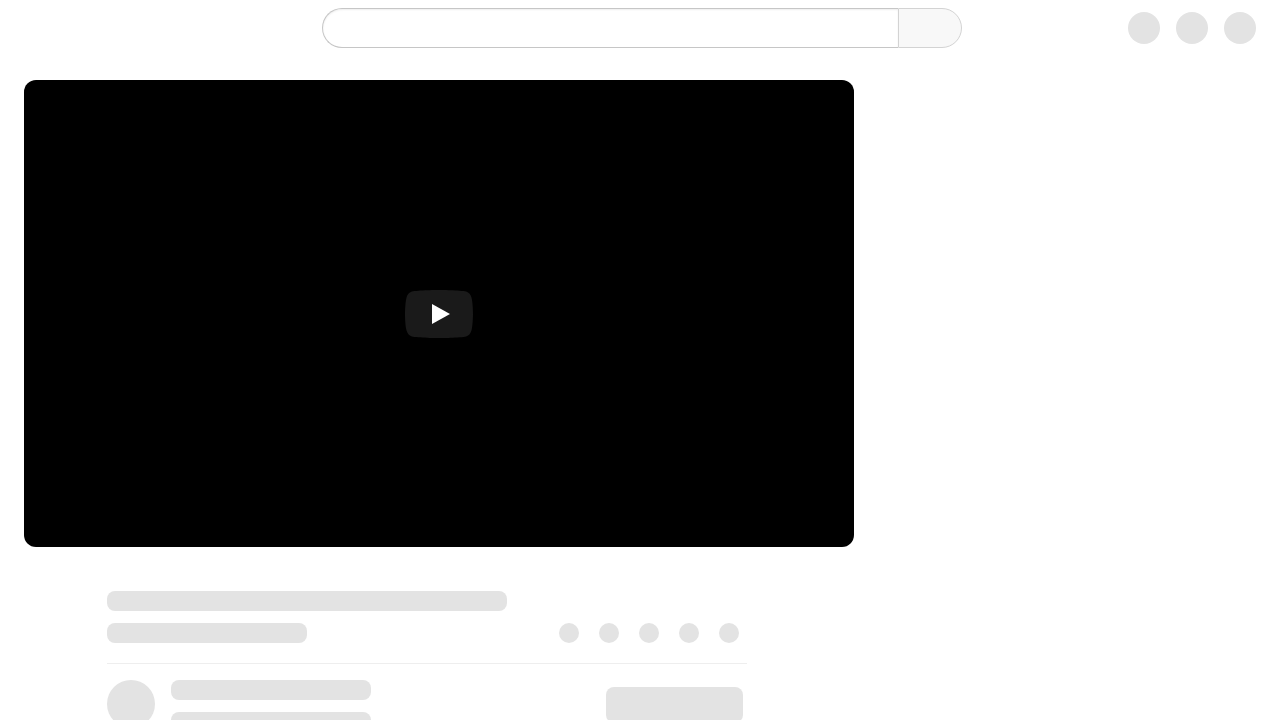

Page reload completed (DOM content loaded)
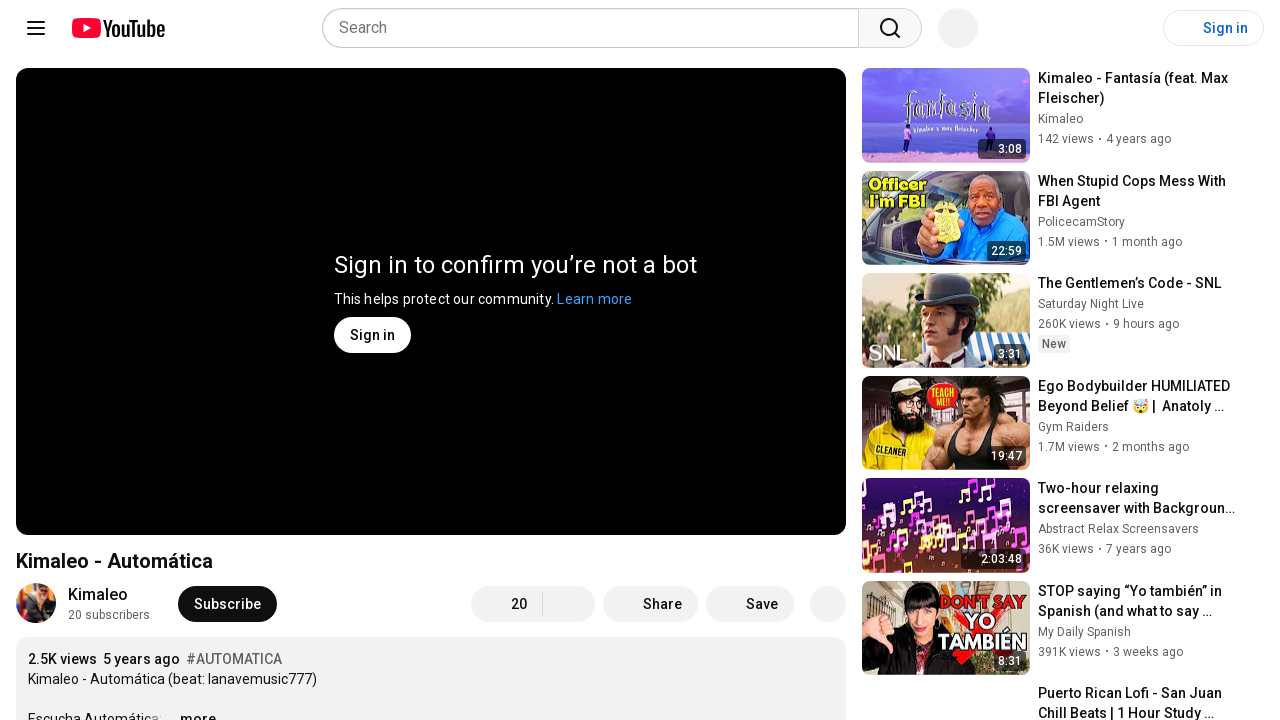

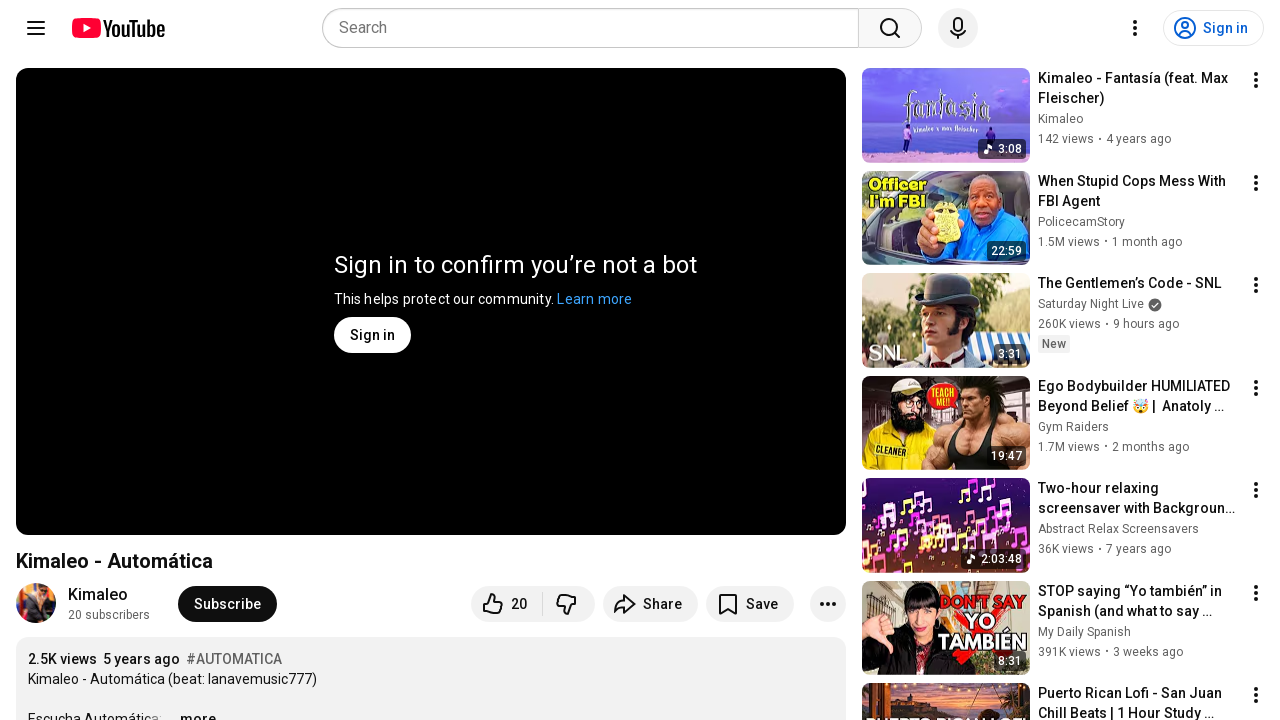